Tests radio button functionality by clicking and checking the state of radio buttons on a practice page

Starting URL: https://codenboxautomationlab.com/practice/

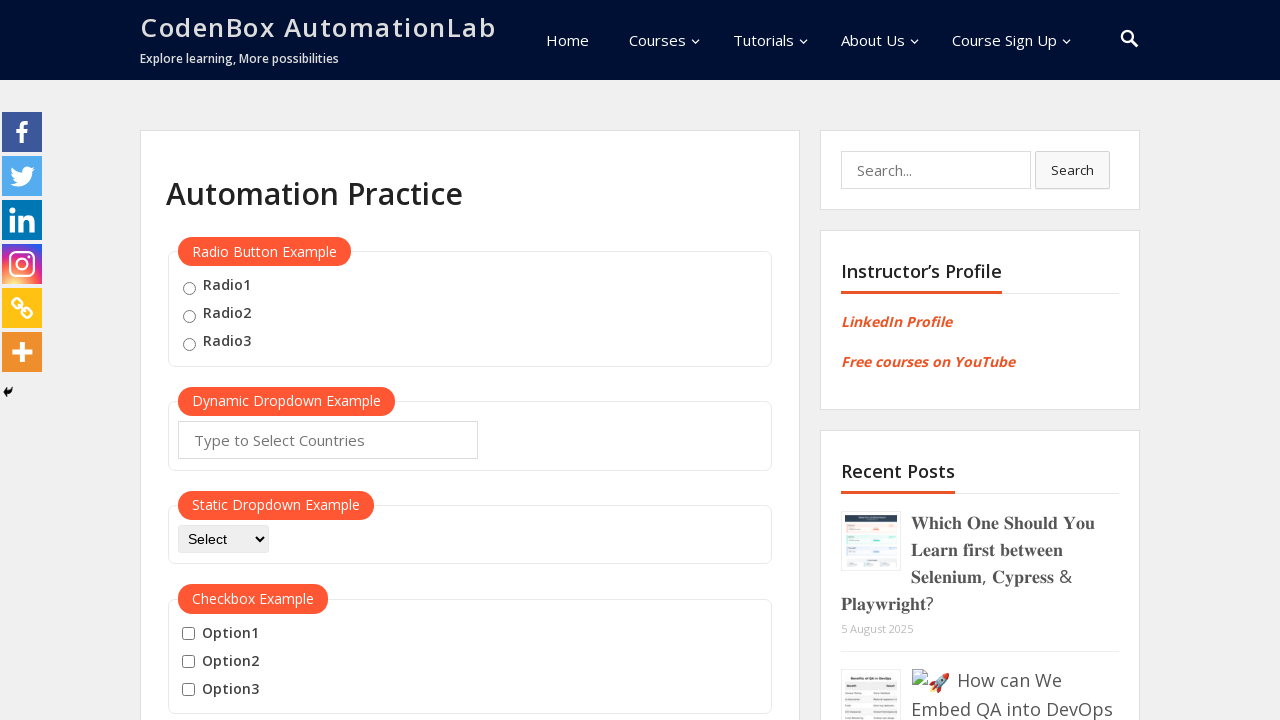

Navigated to codenbox practice page
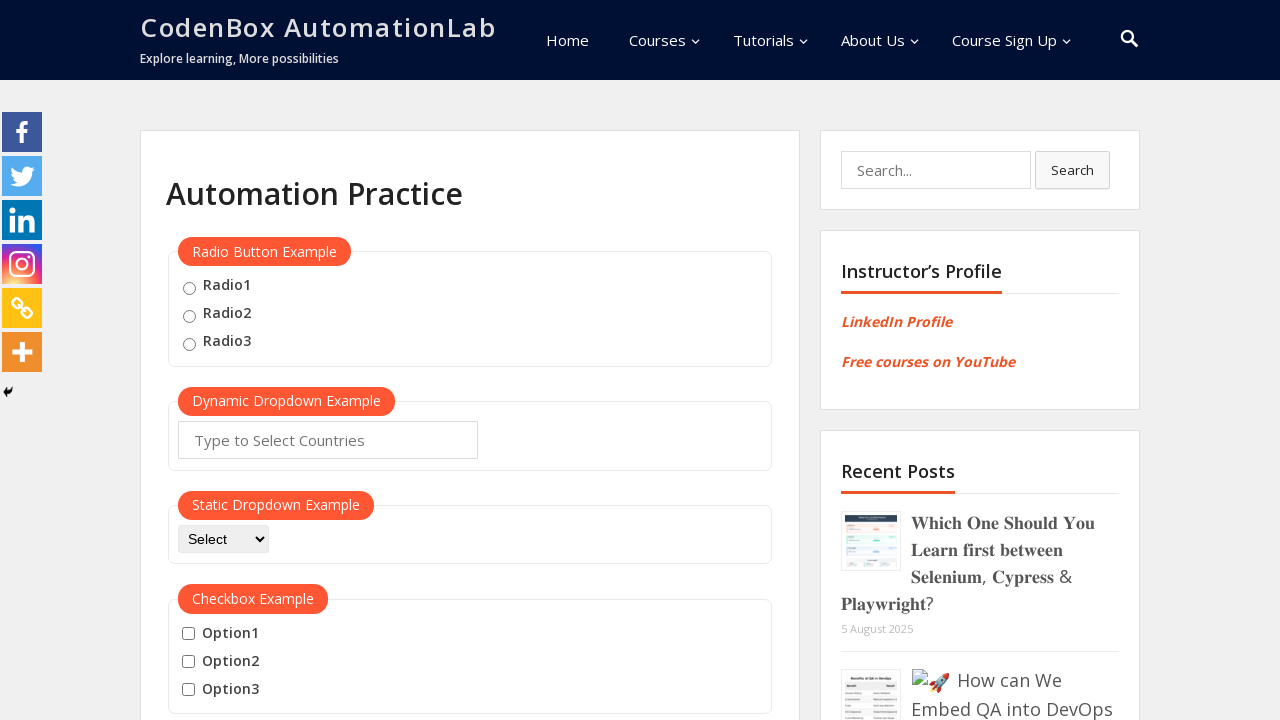

Clicked the first radio button at (189, 288) on .radioButton >> nth=0
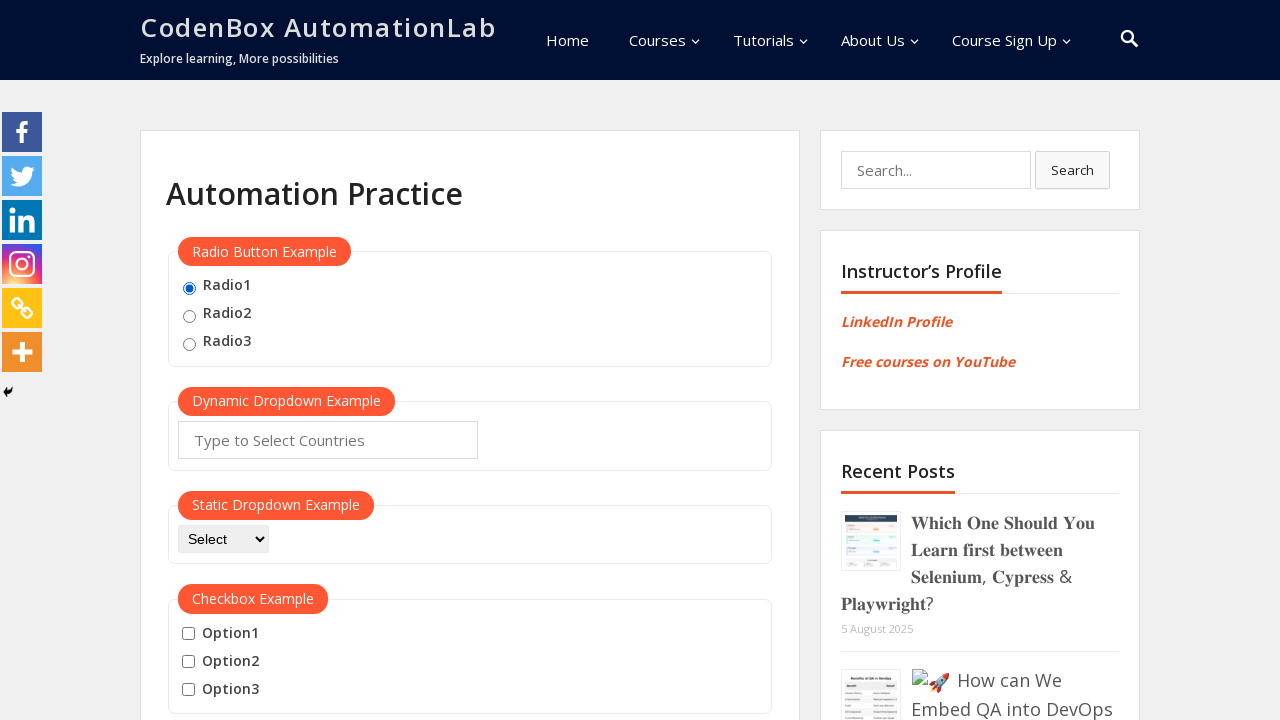

Verified that the first radio button is checked
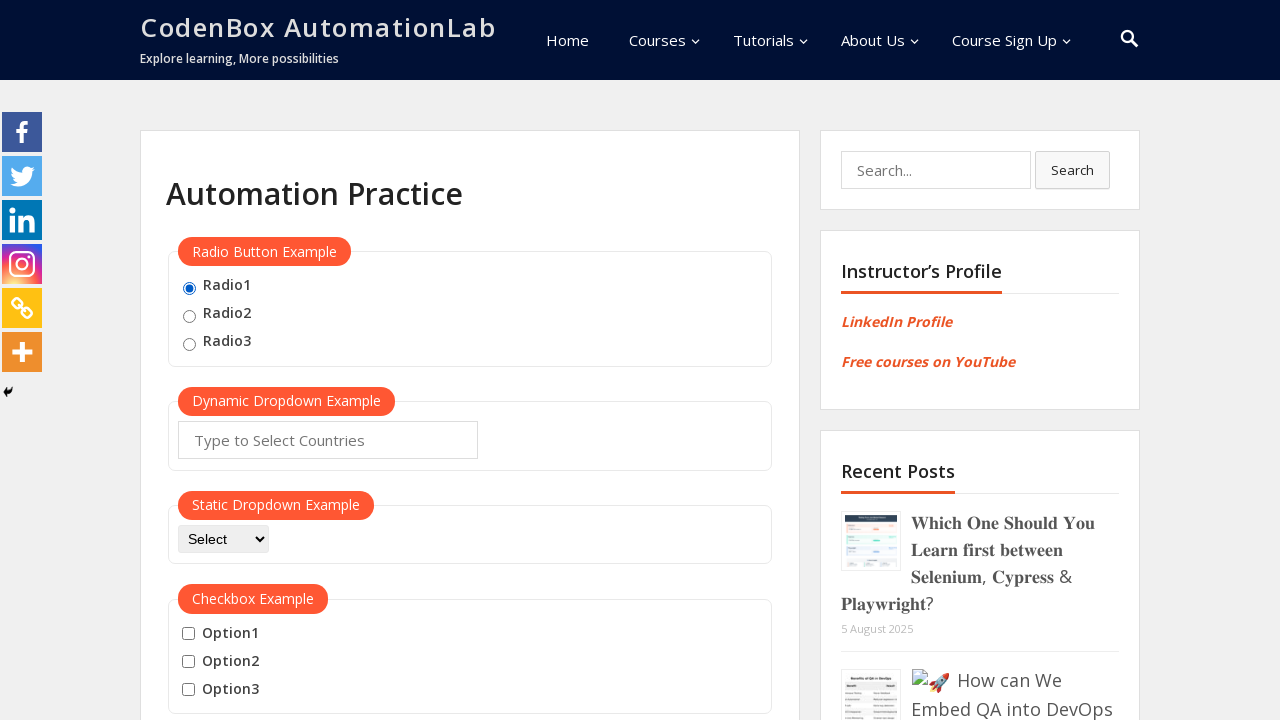

Unchecked the second radio button on .radioButton >> nth=1
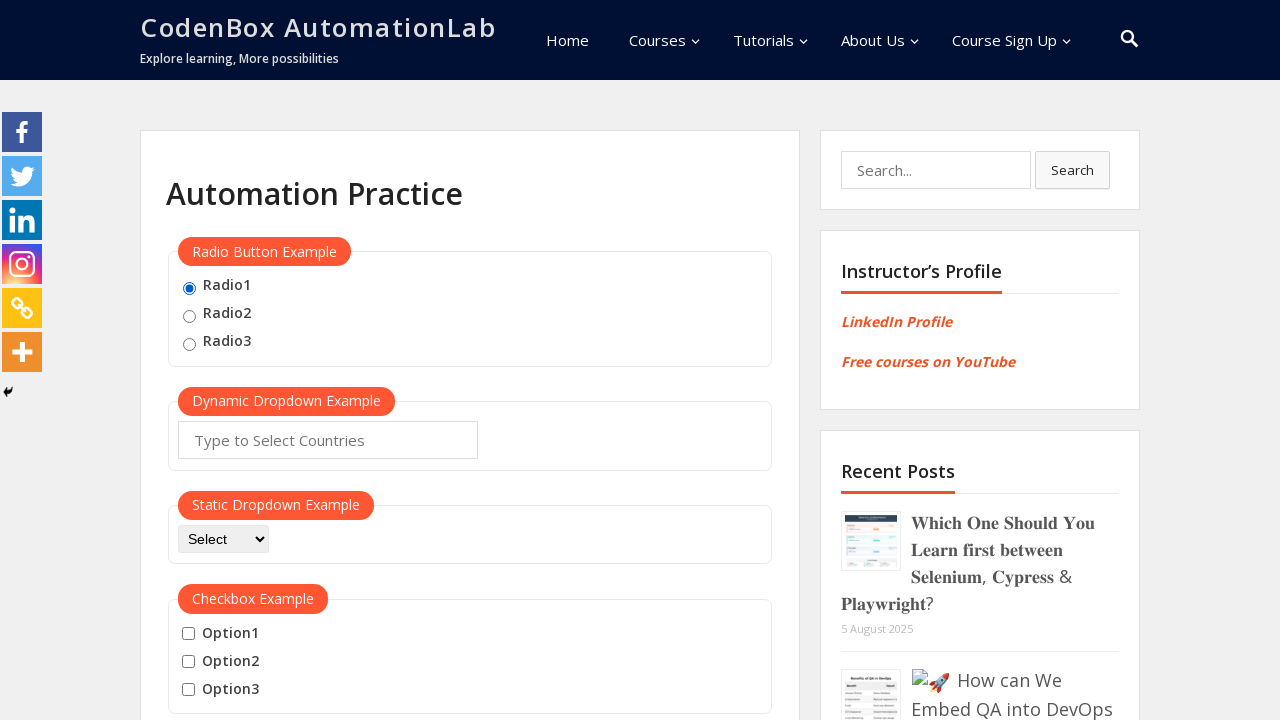

Unchecked the last radio button on .radioButton >> nth=-1
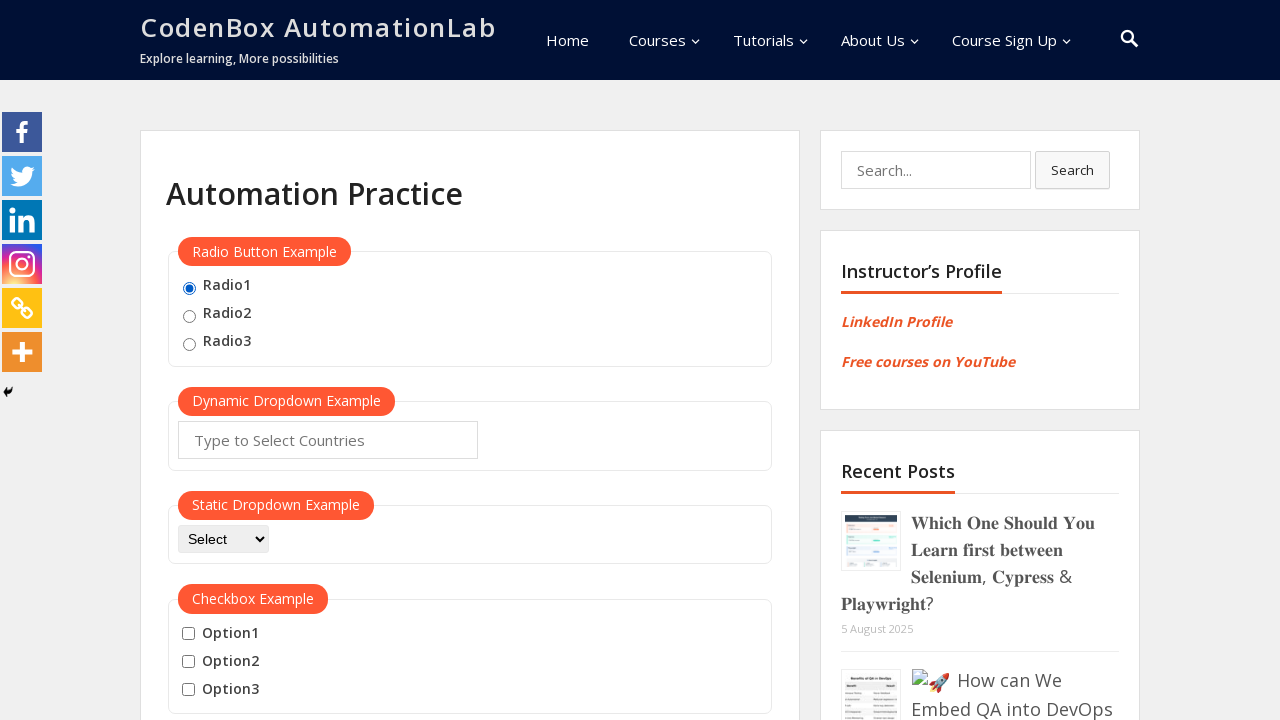

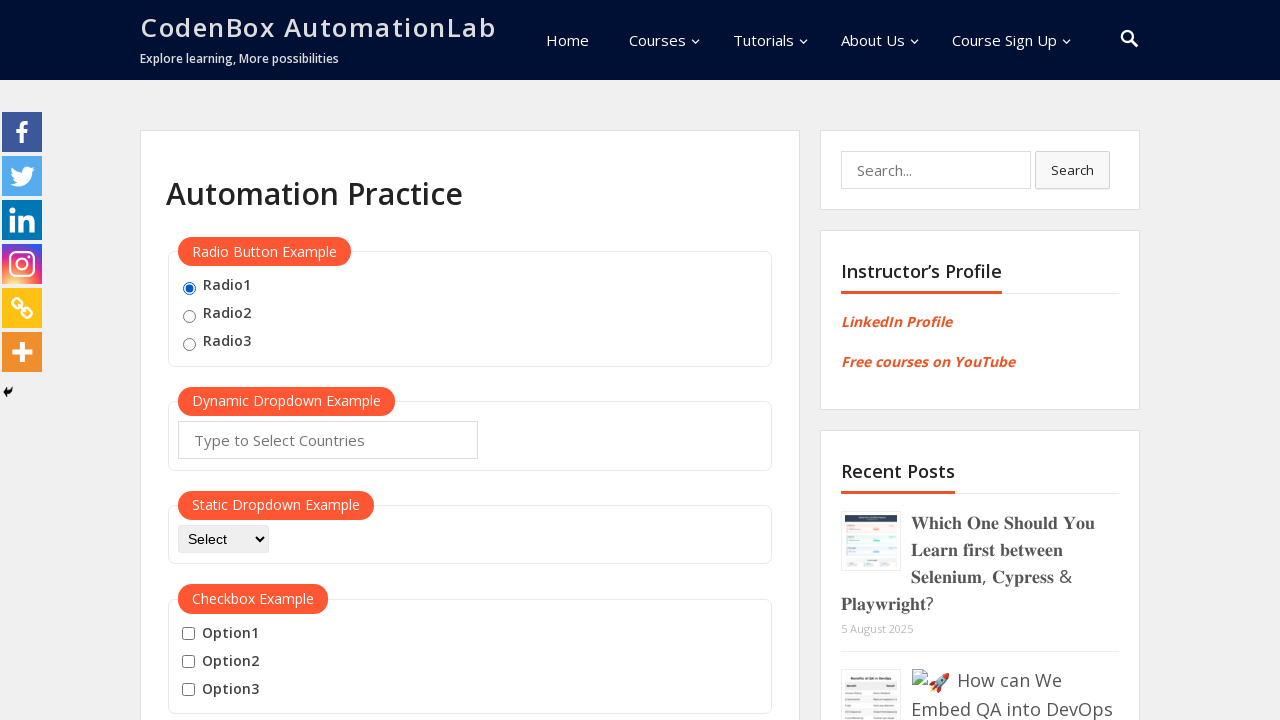